Tests the Add/Remove Elements functionality by clicking the Add Element button, verifying the Delete button appears, clicking Delete, and verifying the page heading is still visible

Starting URL: https://the-internet.herokuapp.com/add_remove_elements/

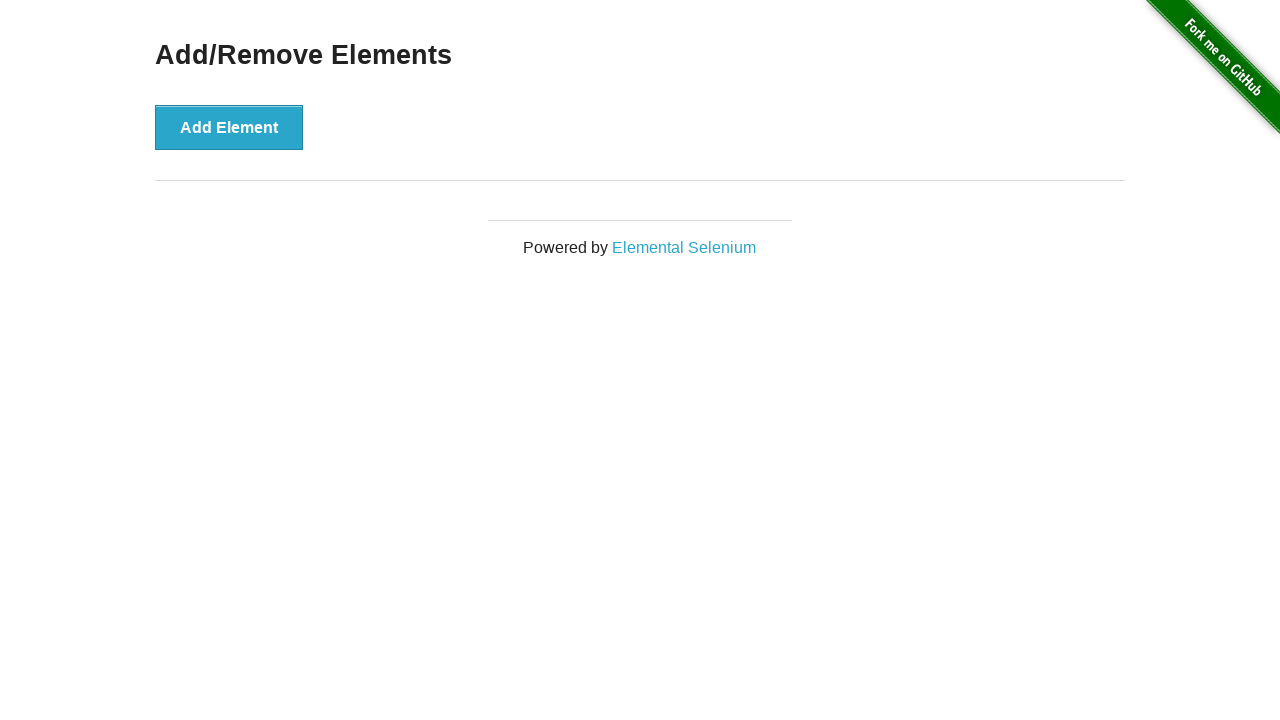

Clicked Add Element button at (229, 127) on button[onclick='addElement()']
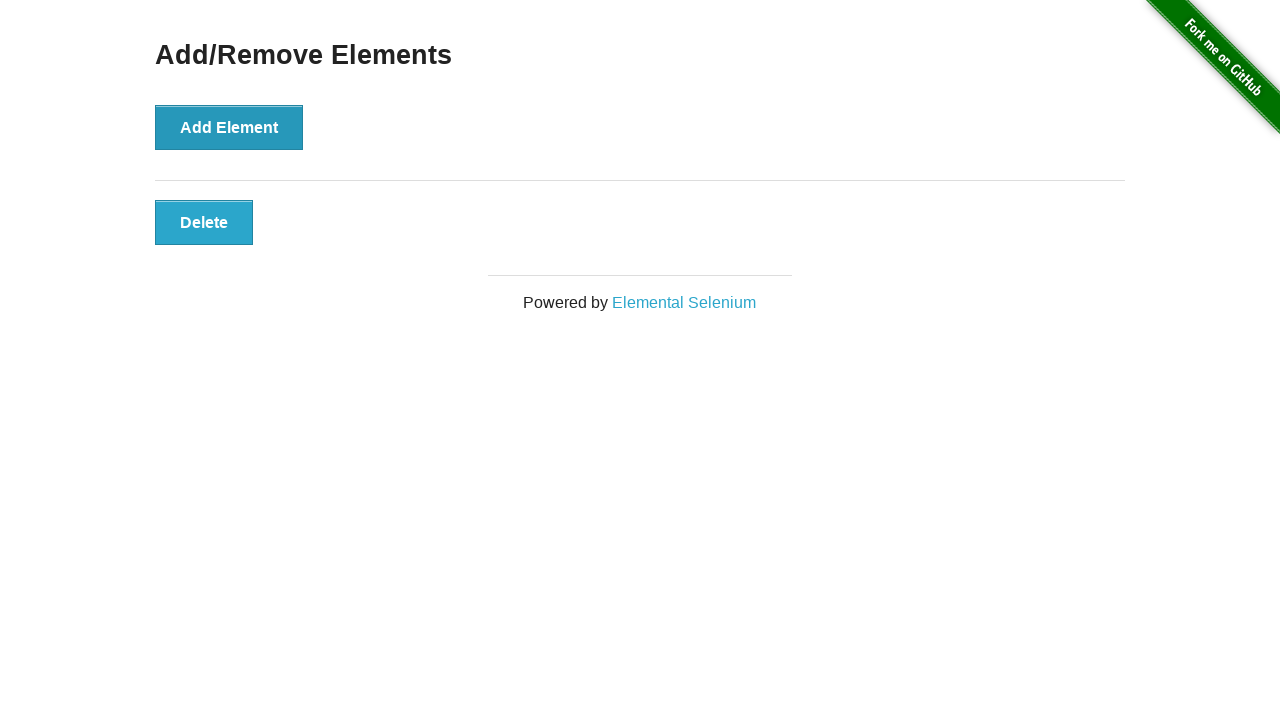

Delete button appeared after clicking Add Element
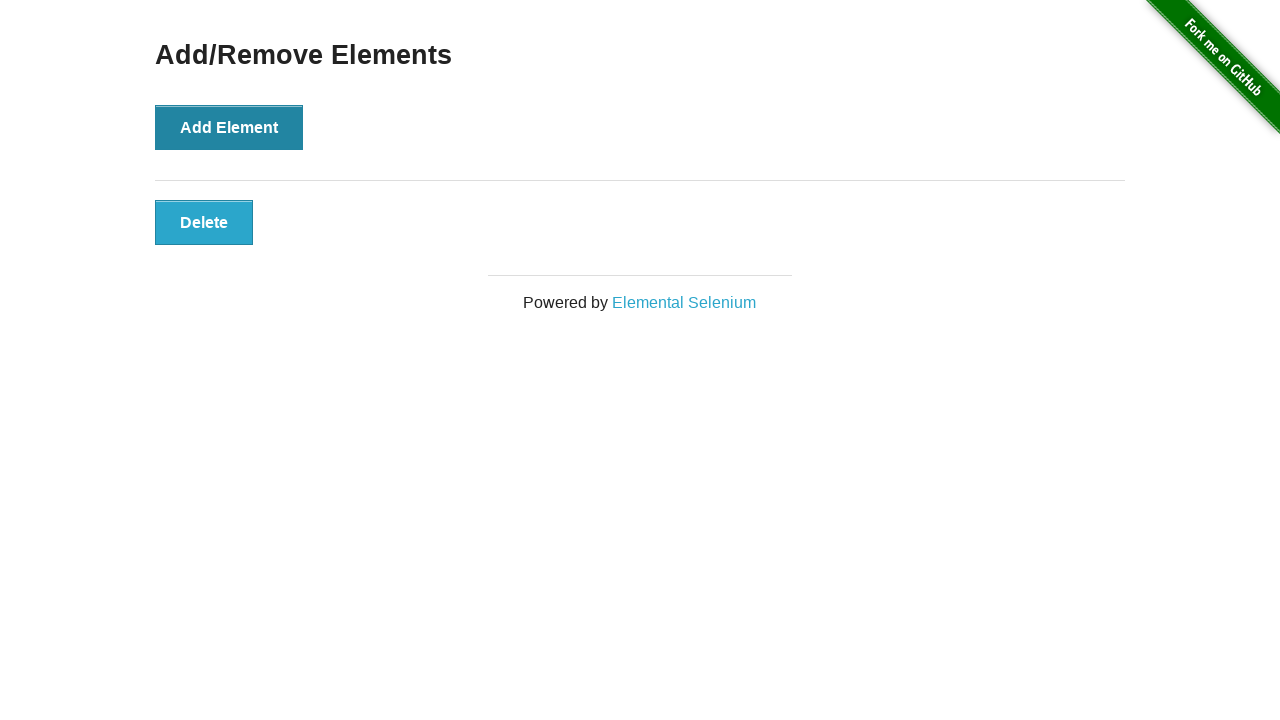

Located Delete button element
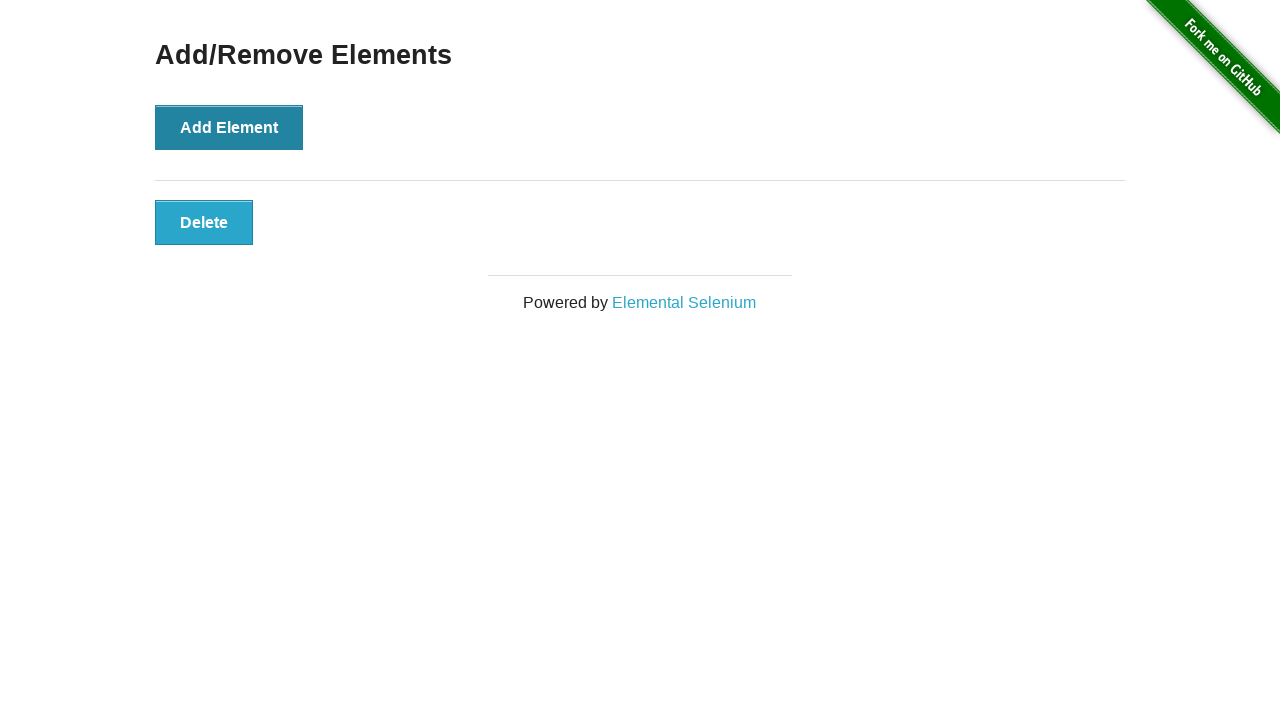

Verified Delete button is visible
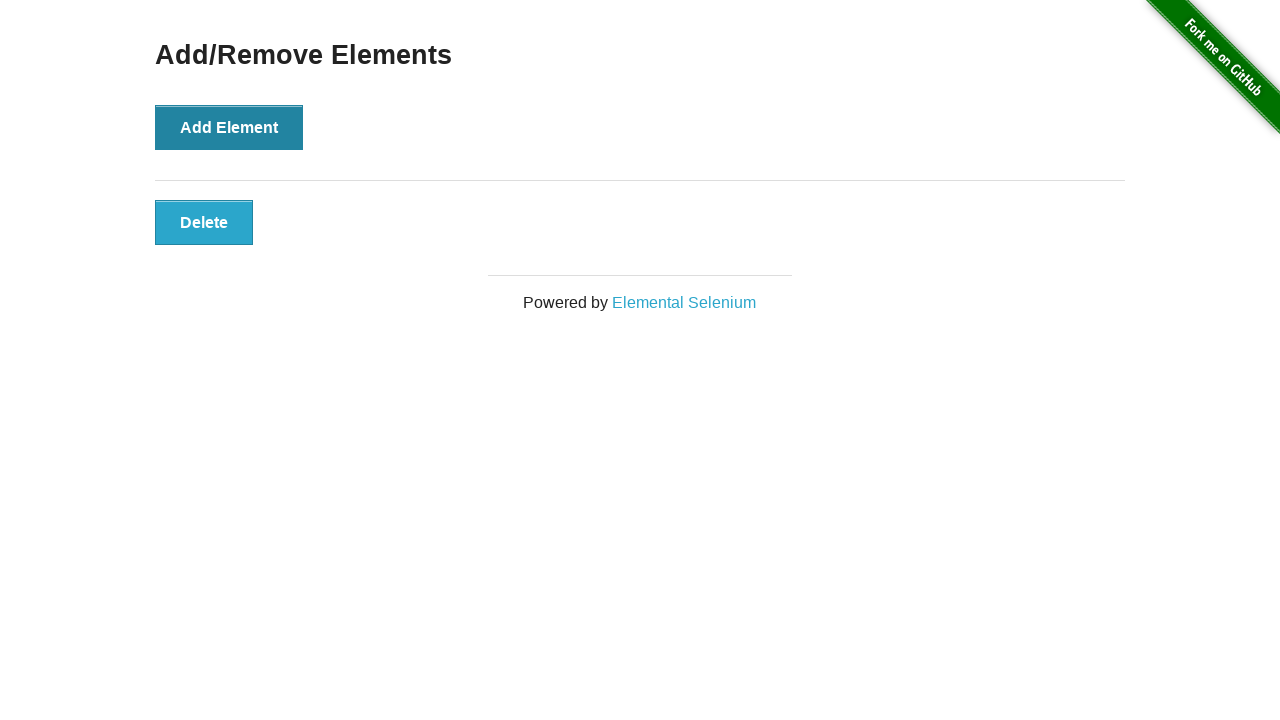

Clicked Delete button at (204, 222) on button.added-manually
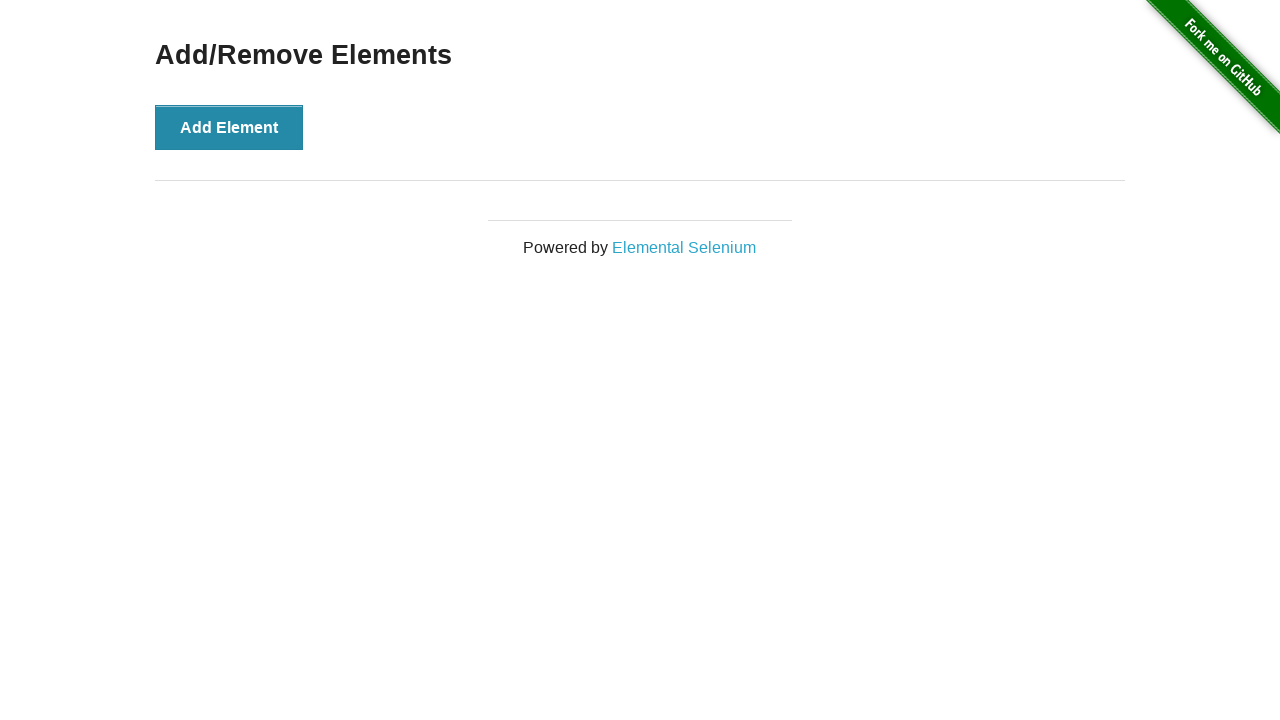

Located Add/Remove Elements heading
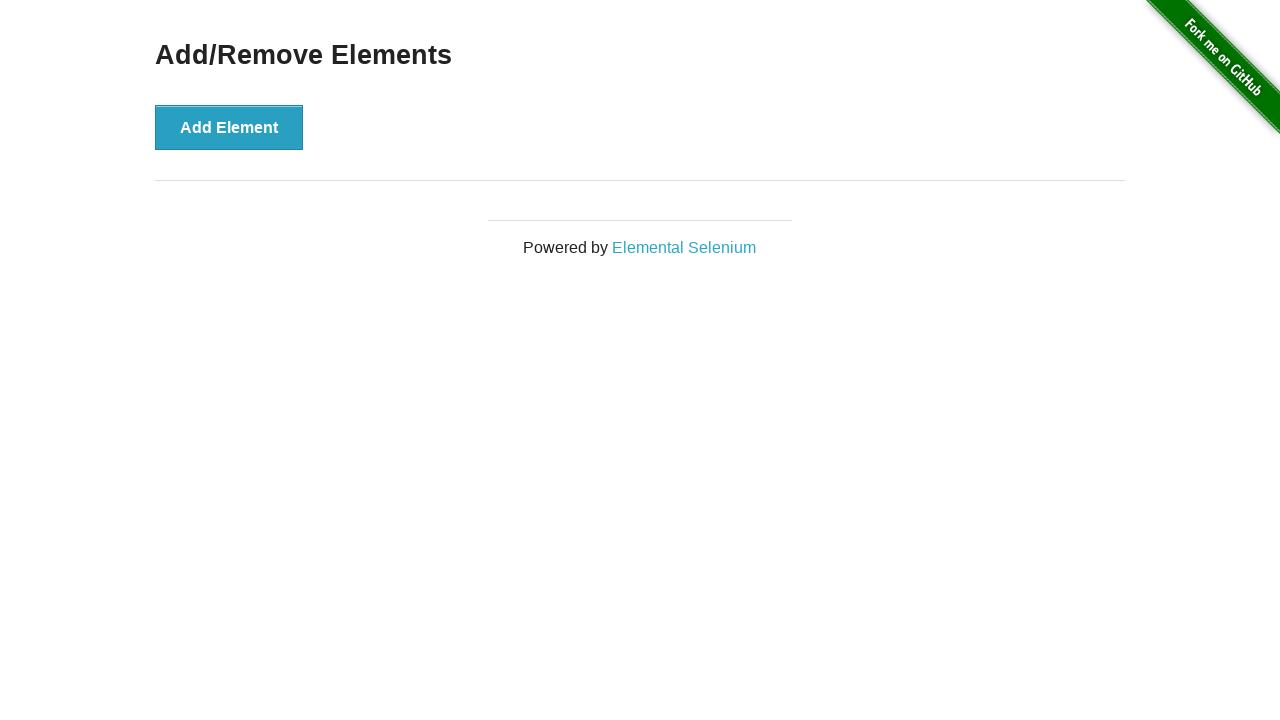

Verified Add/Remove Elements heading is still visible after deleting element
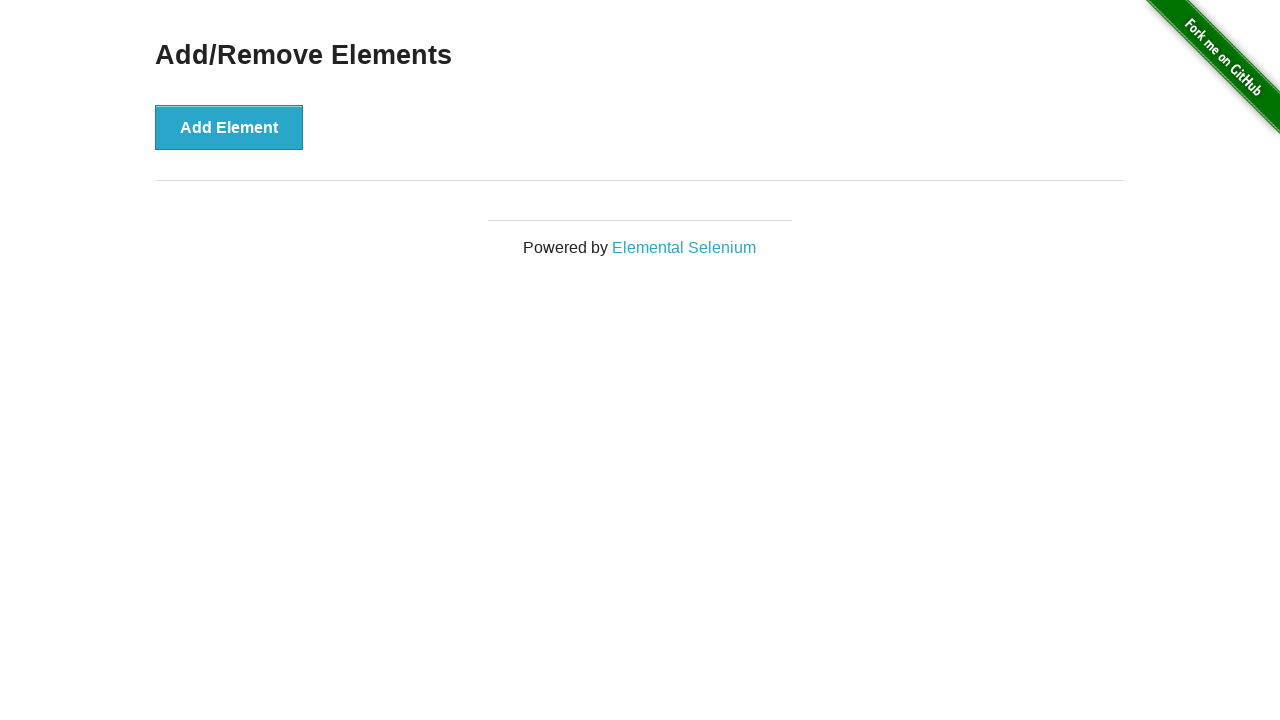

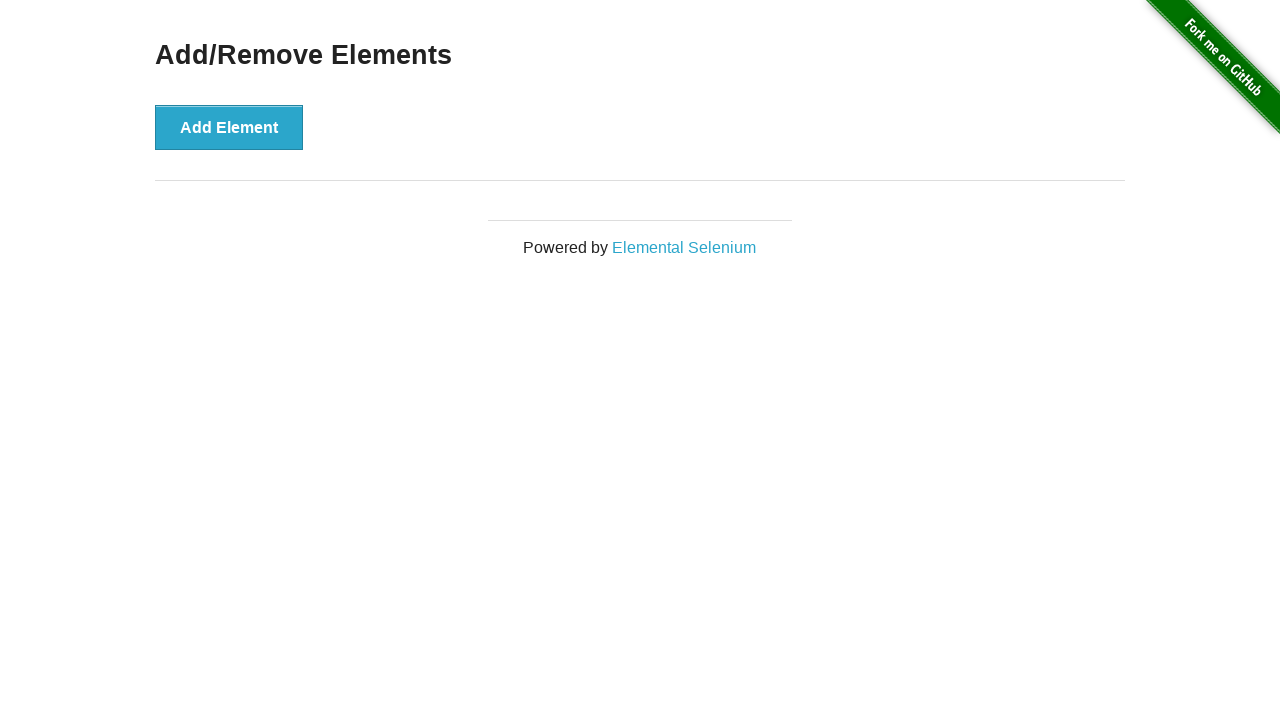